Tests that the currently applied filter link is highlighted with selected class

Starting URL: https://demo.playwright.dev/todomvc

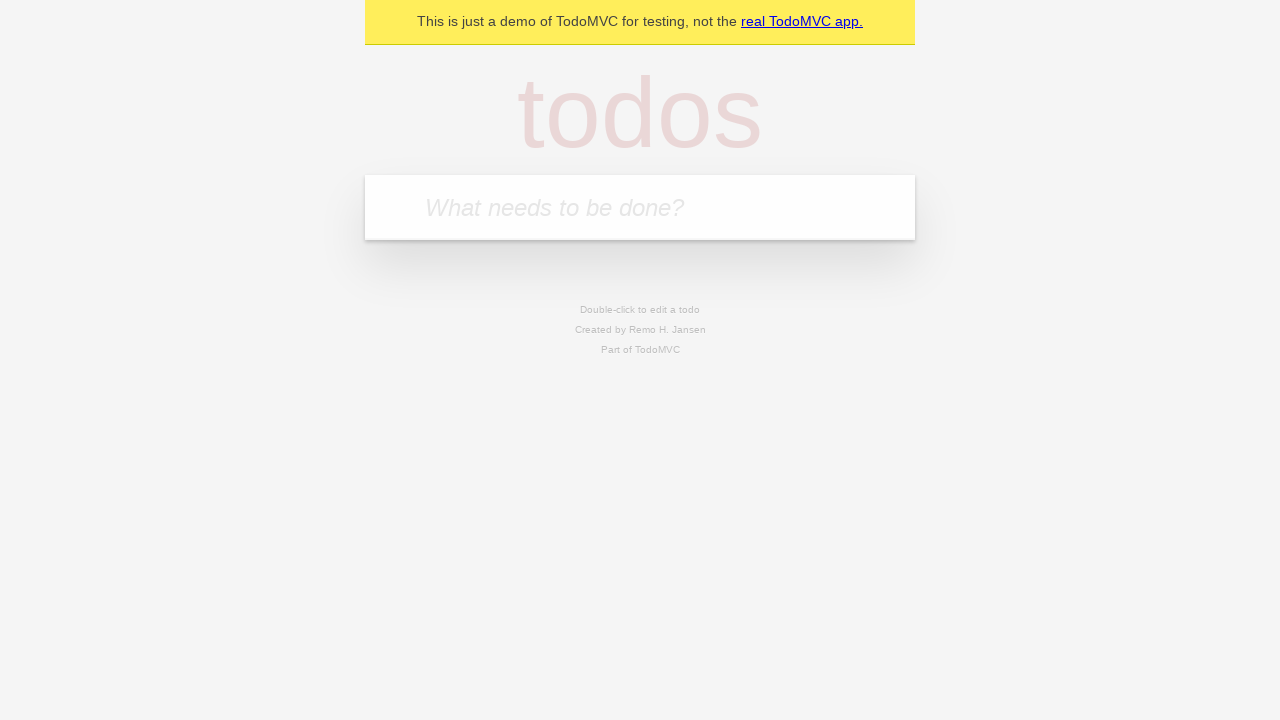

Filled todo input with 'buy some cheese' on internal:attr=[placeholder="What needs to be done?"i]
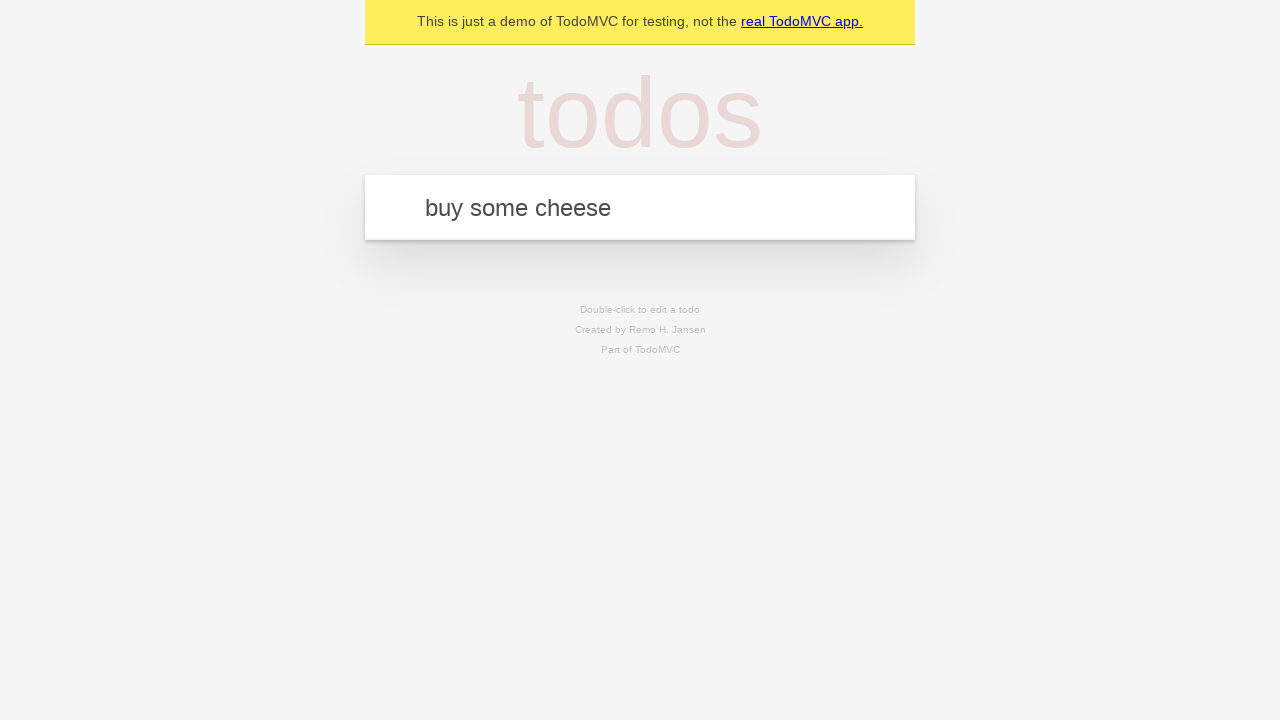

Pressed Enter to create first todo on internal:attr=[placeholder="What needs to be done?"i]
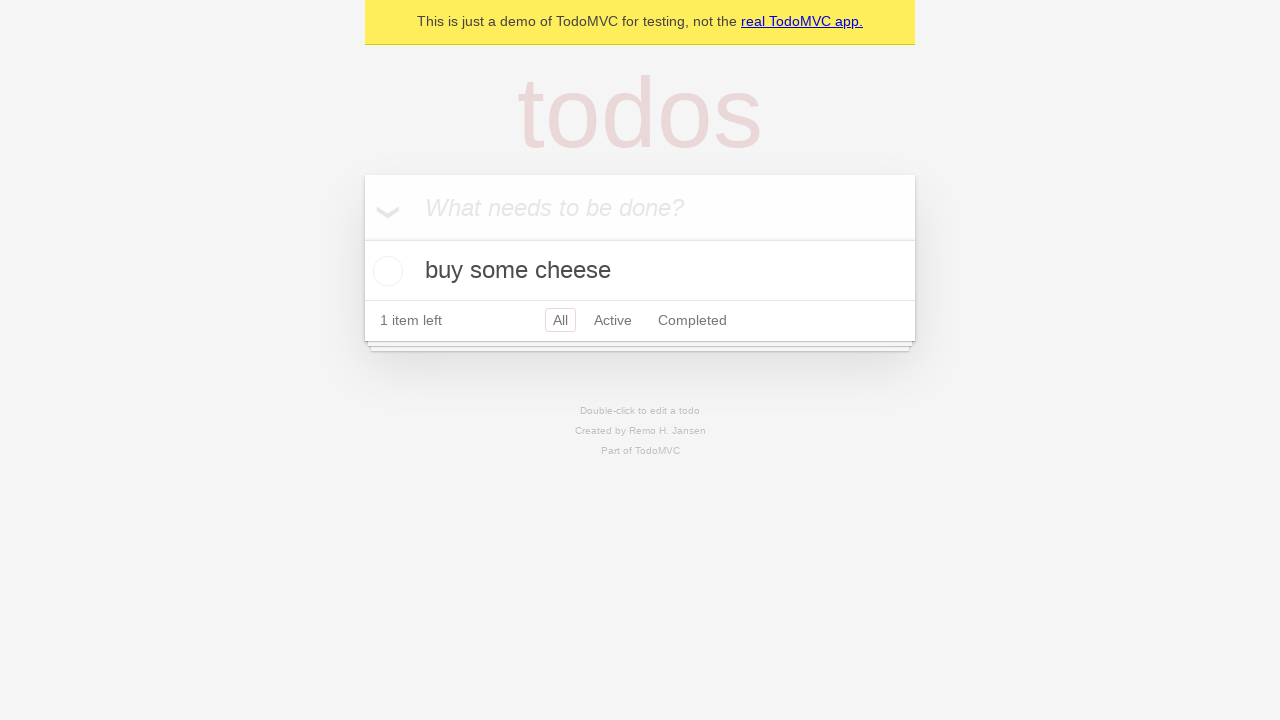

Filled todo input with 'feed the cat' on internal:attr=[placeholder="What needs to be done?"i]
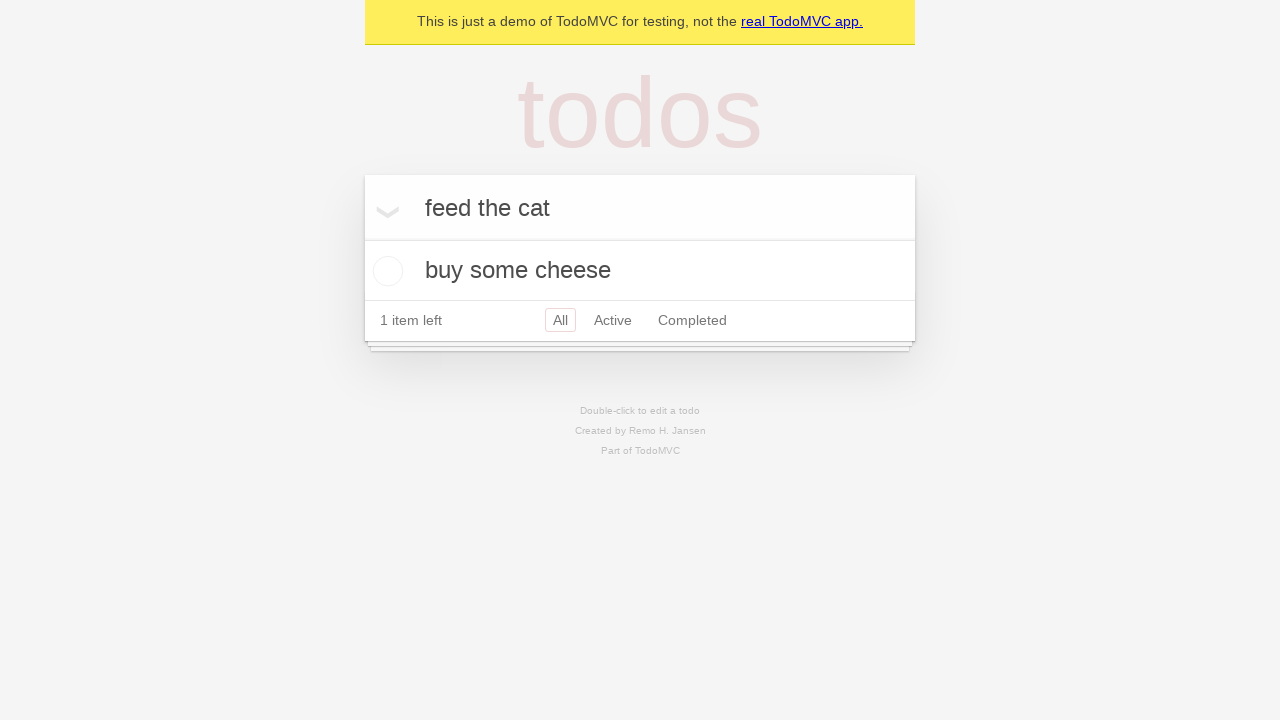

Pressed Enter to create second todo on internal:attr=[placeholder="What needs to be done?"i]
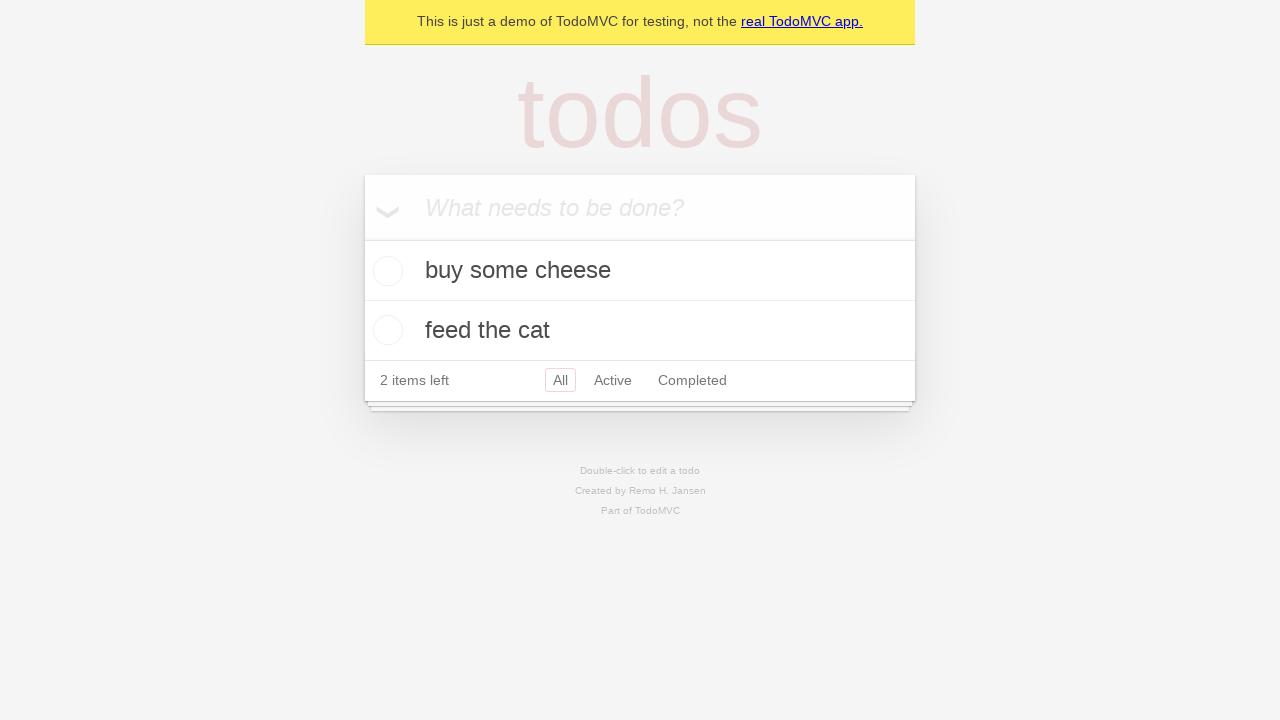

Filled todo input with 'book a doctors appointment' on internal:attr=[placeholder="What needs to be done?"i]
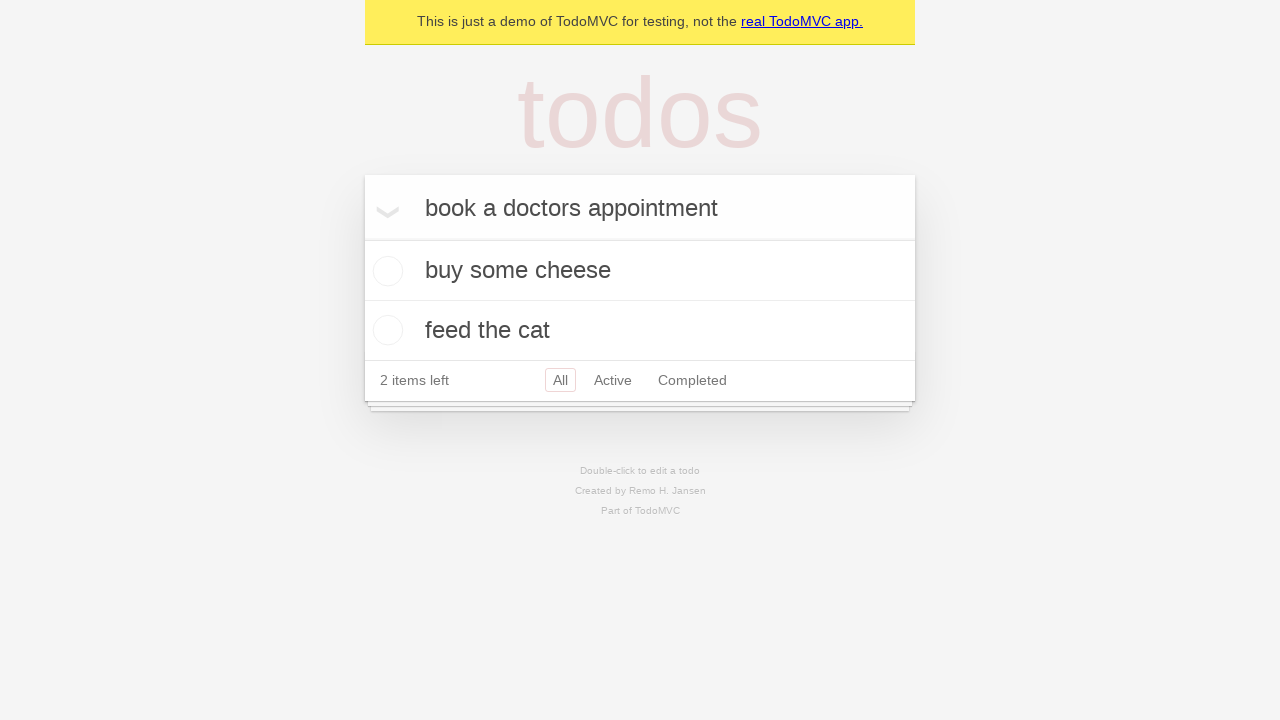

Pressed Enter to create third todo on internal:attr=[placeholder="What needs to be done?"i]
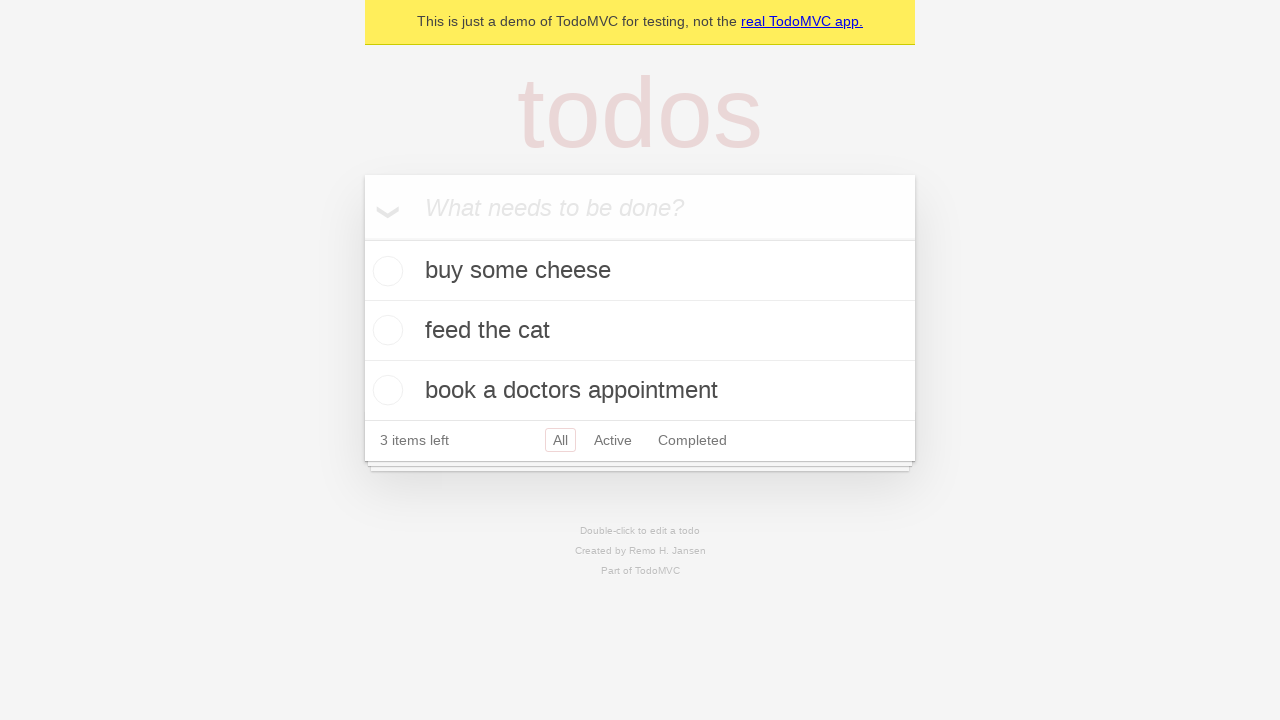

Clicked Active filter link at (613, 440) on internal:role=link[name="Active"i]
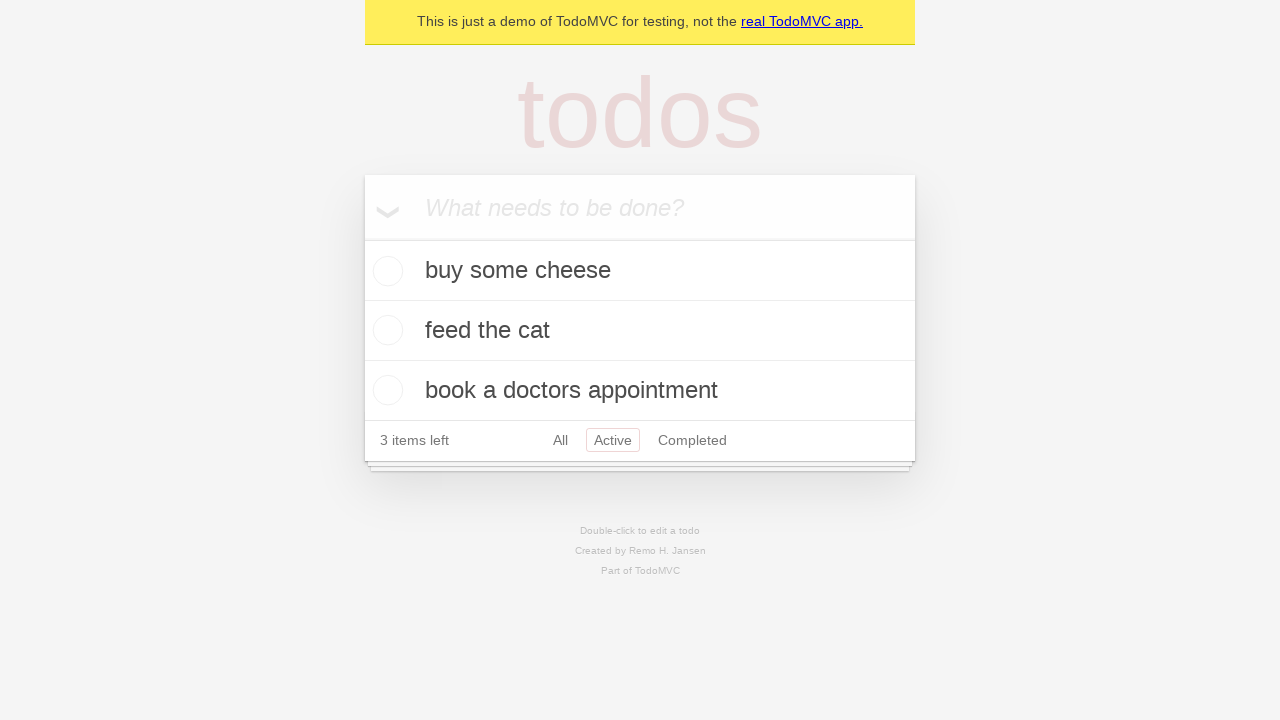

Clicked Completed filter link at (692, 440) on internal:role=link[name="Completed"i]
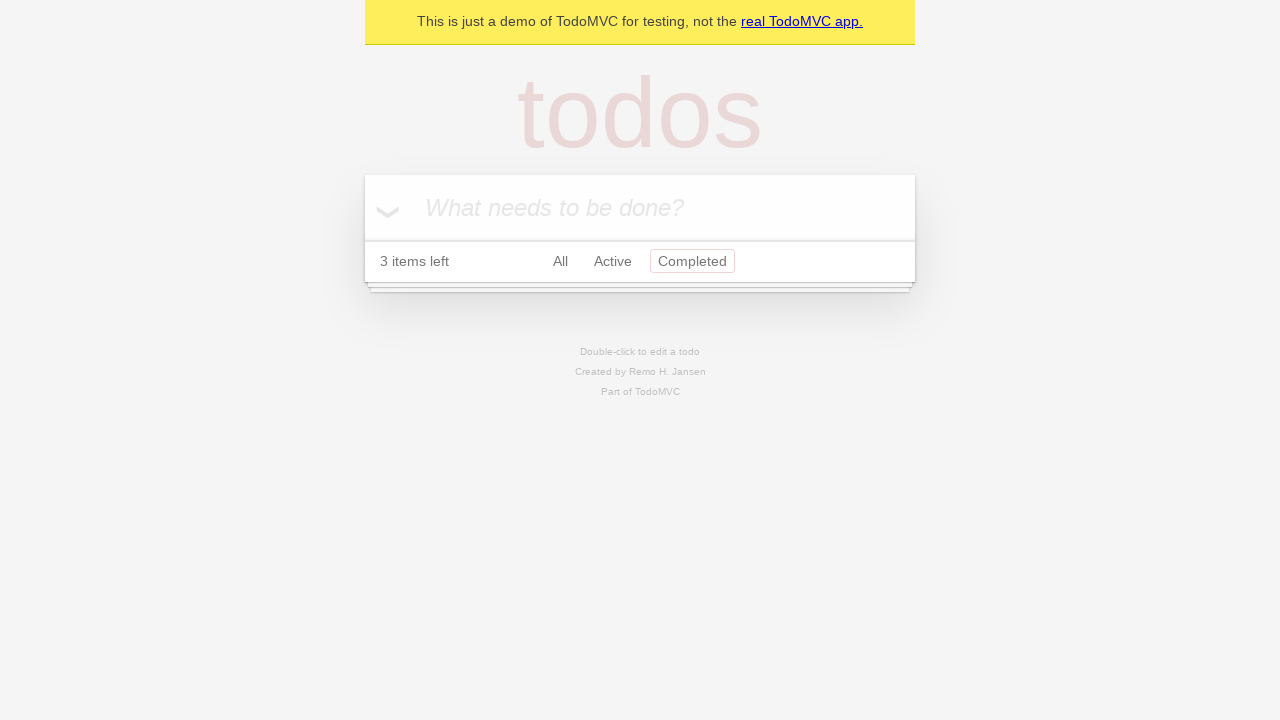

Verified that Completed filter link has selected class
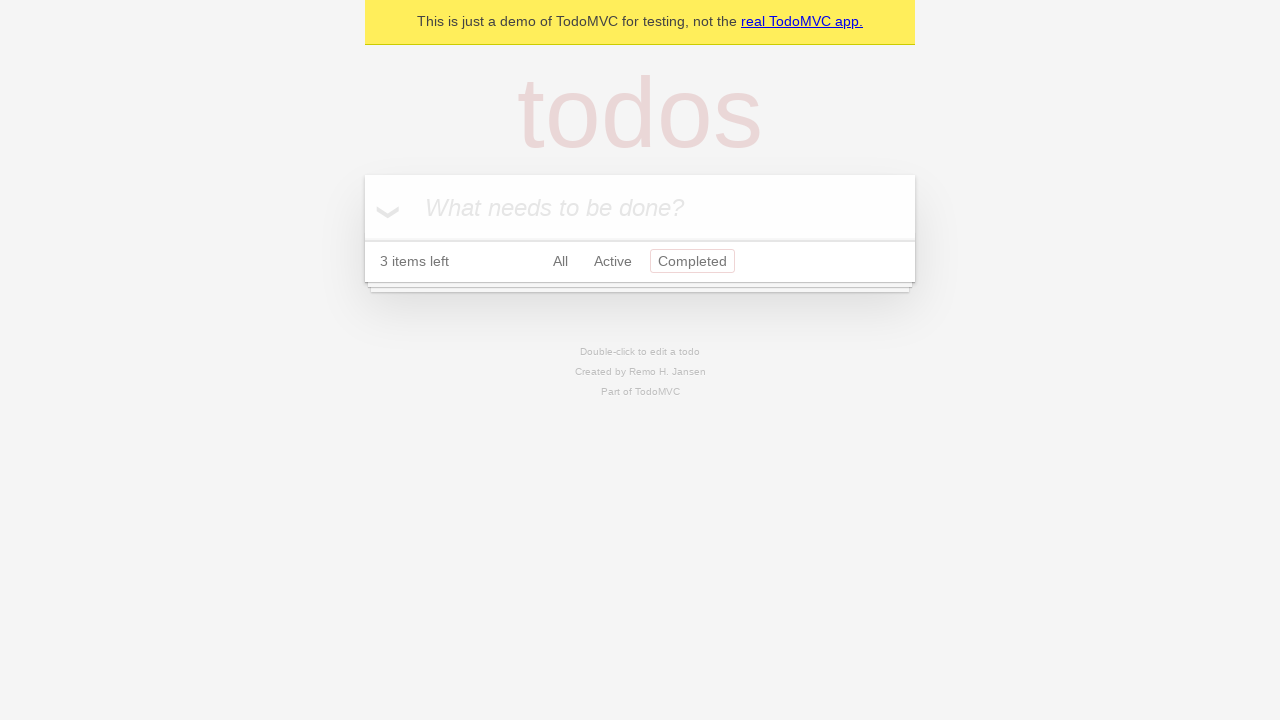

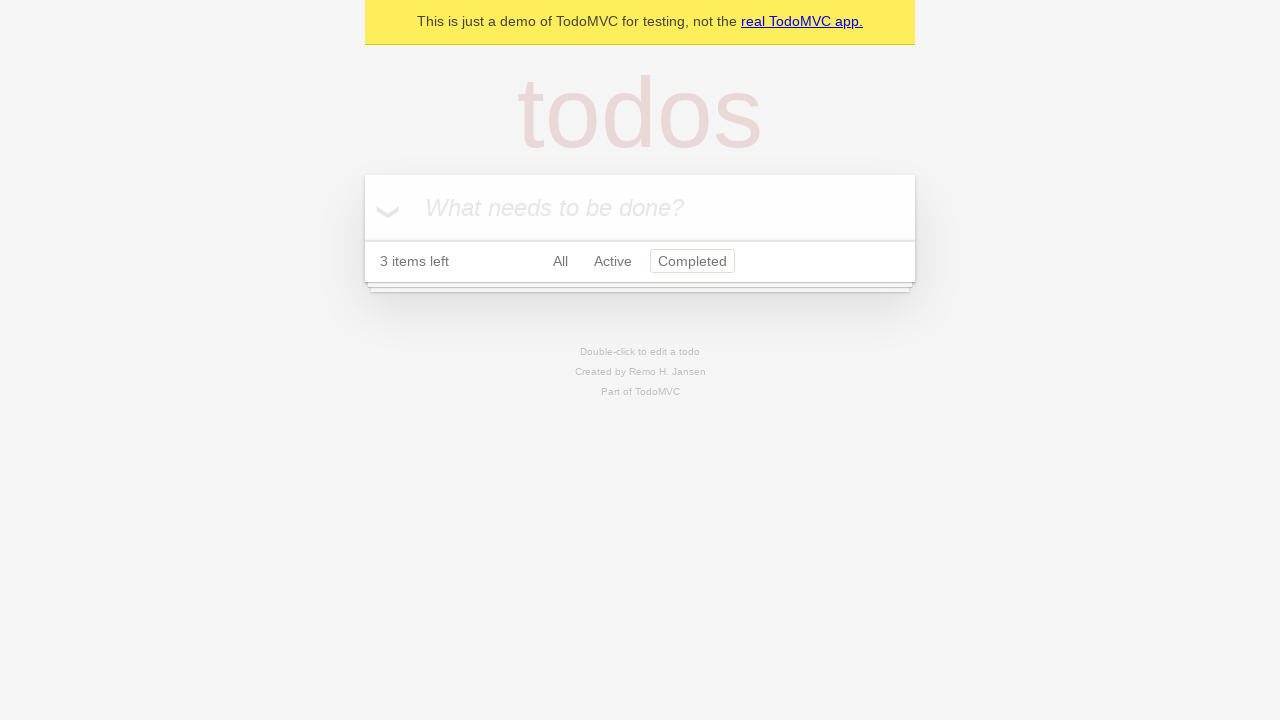